Tests jQuery UI droppable functionality by navigating to the droppable demo page and performing a drag and drop action

Starting URL: https://jqueryui.com

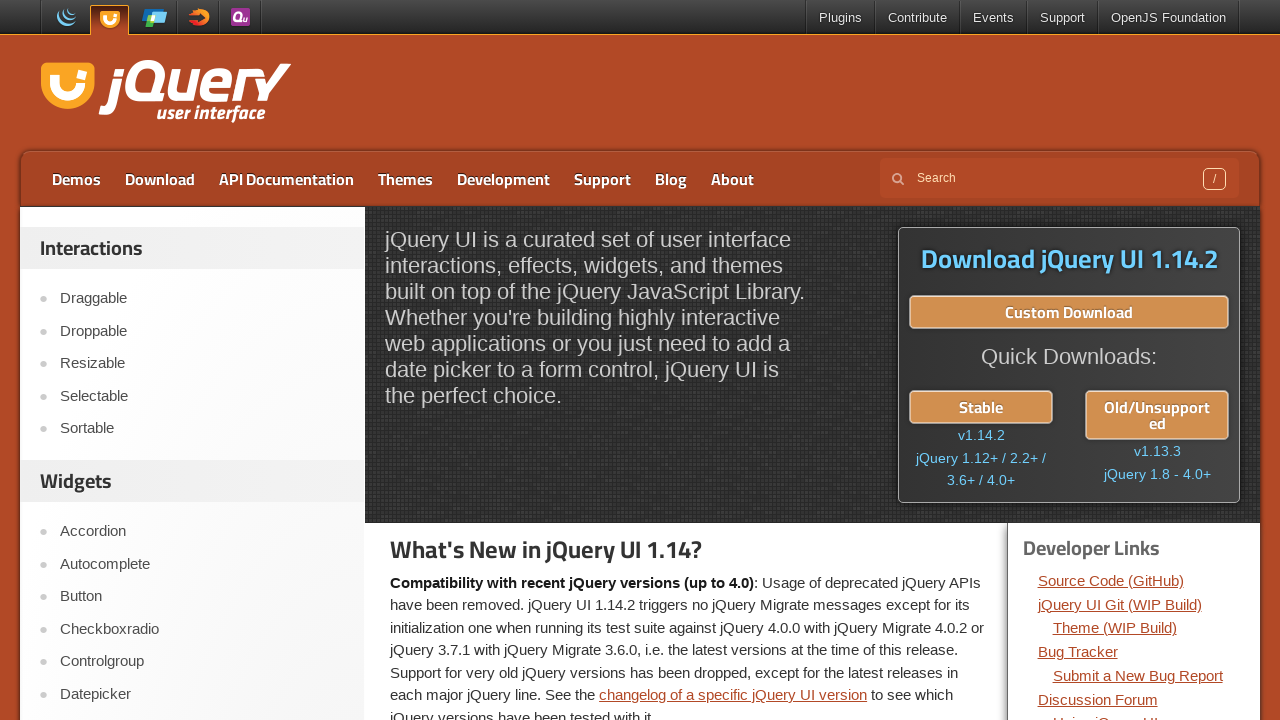

Clicked on the droppable menu item in the interactions menu at (202, 331) on (//div[@id='content']/following-sibling::div//ul/li[2]/a)
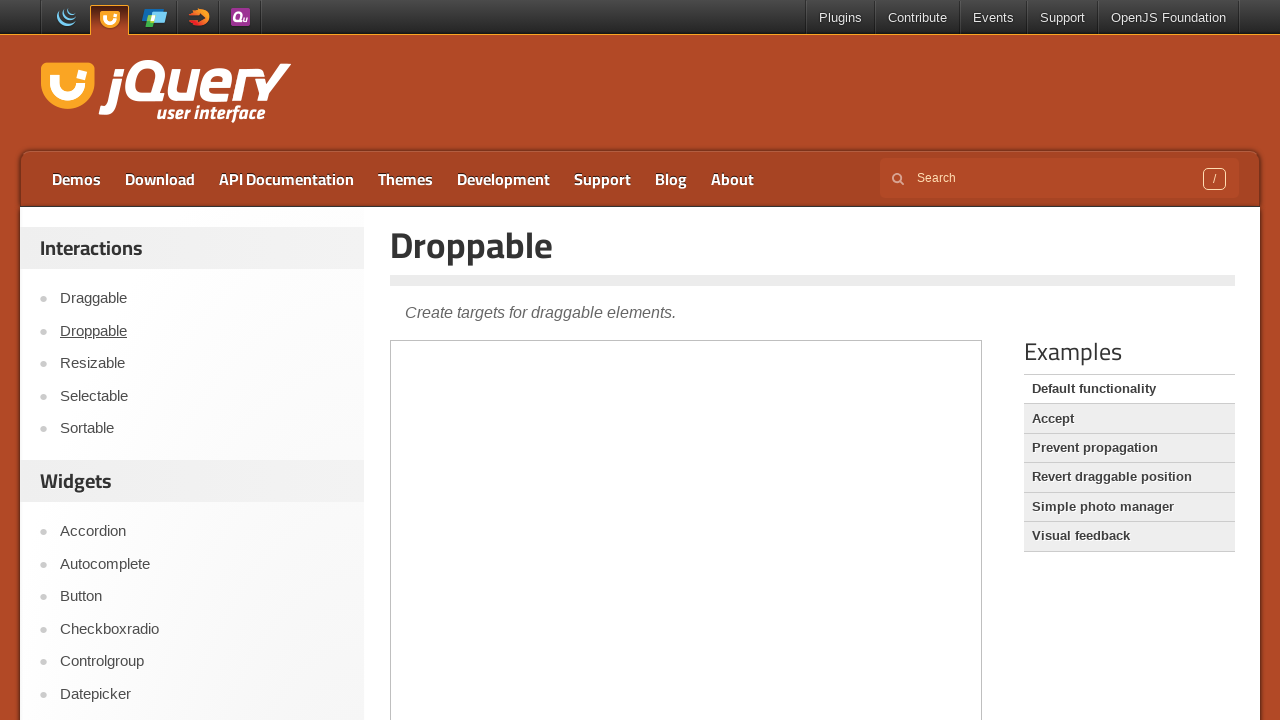

Located the demo iframe
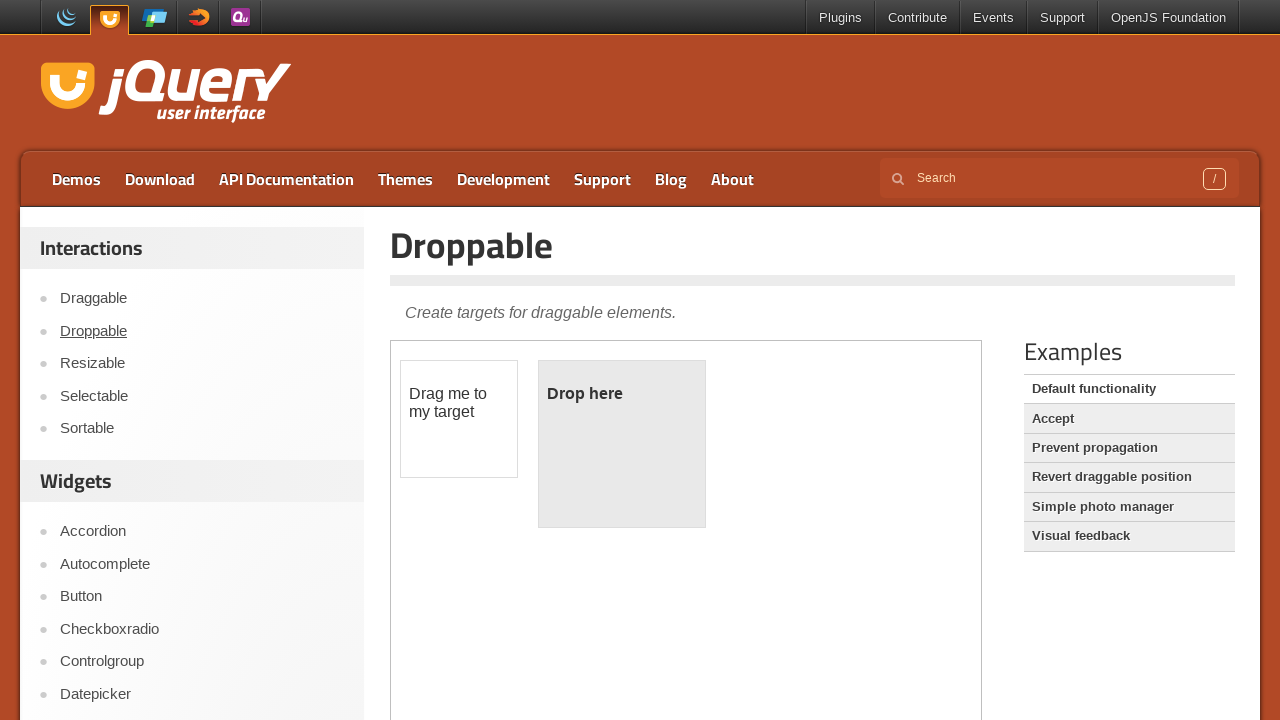

Located the draggable element
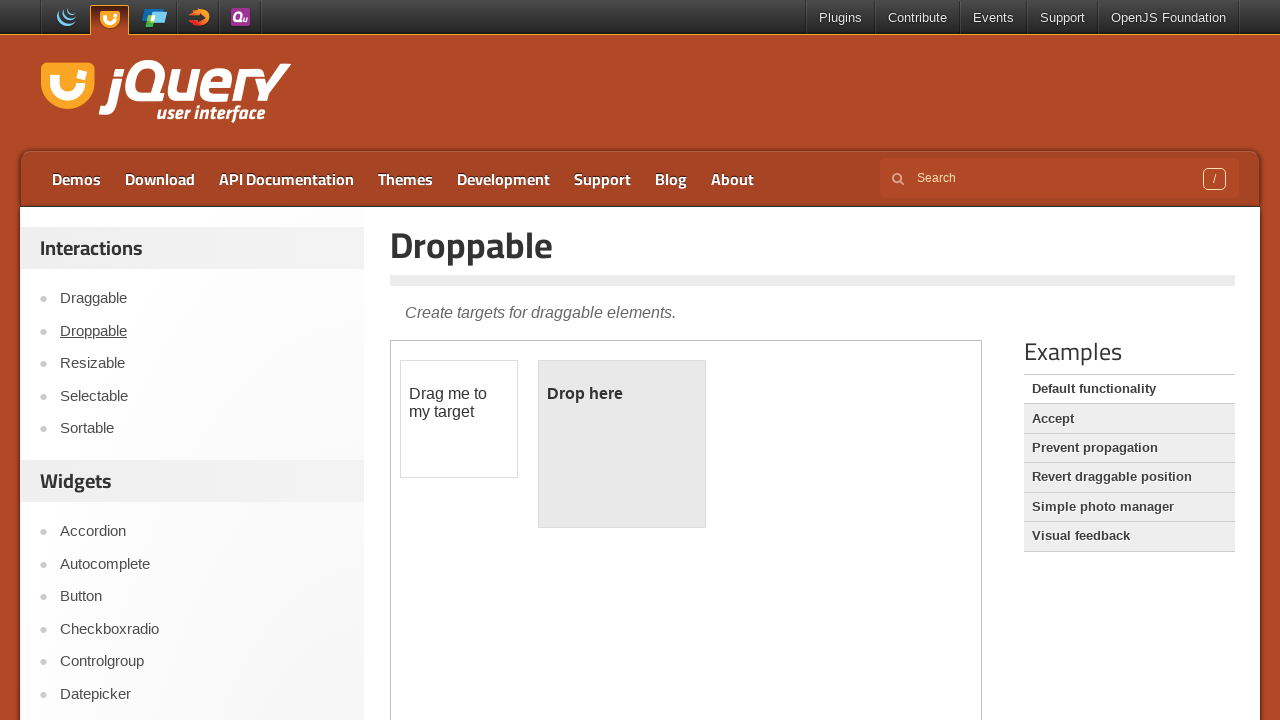

Located the droppable element
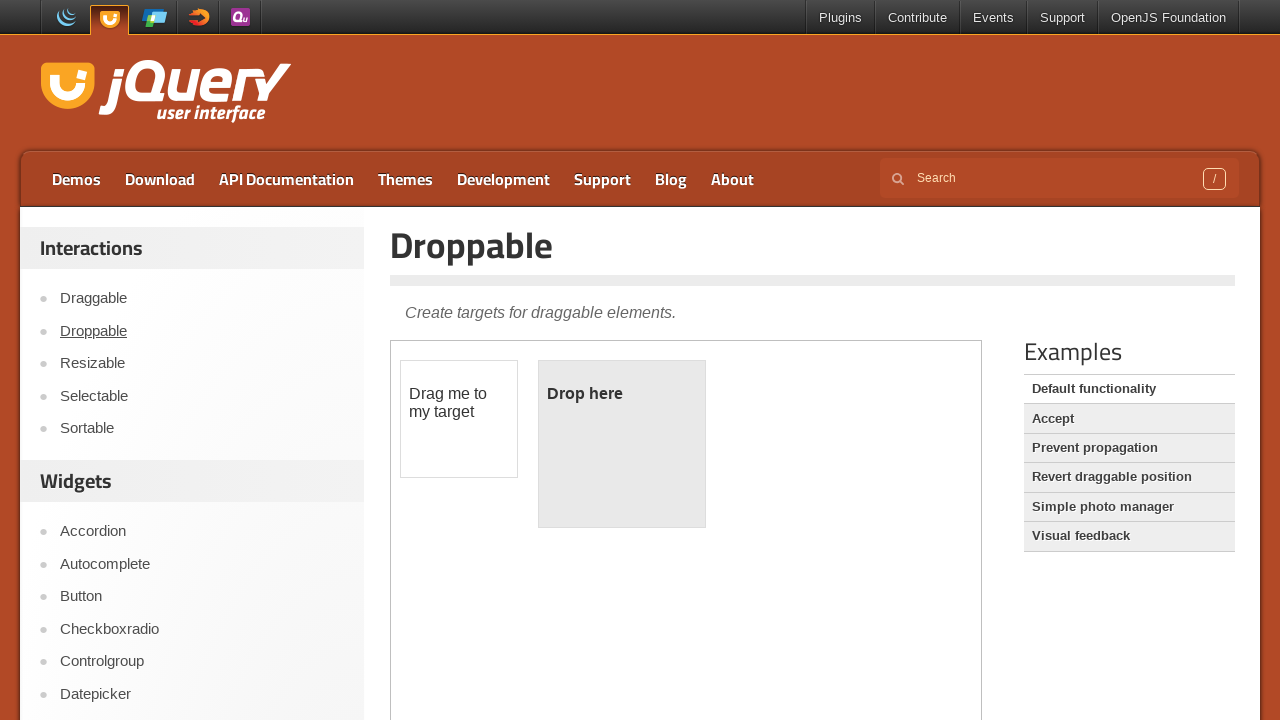

Dragged the draggable element to the droppable area at (622, 444)
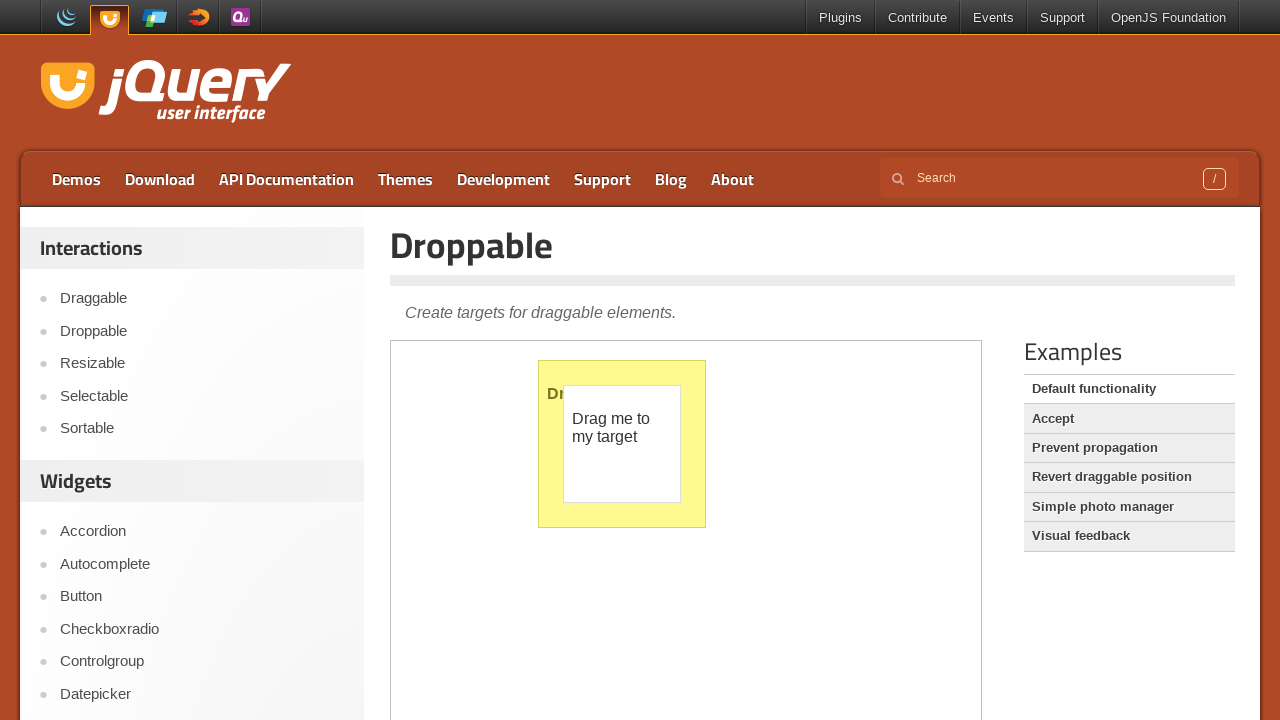

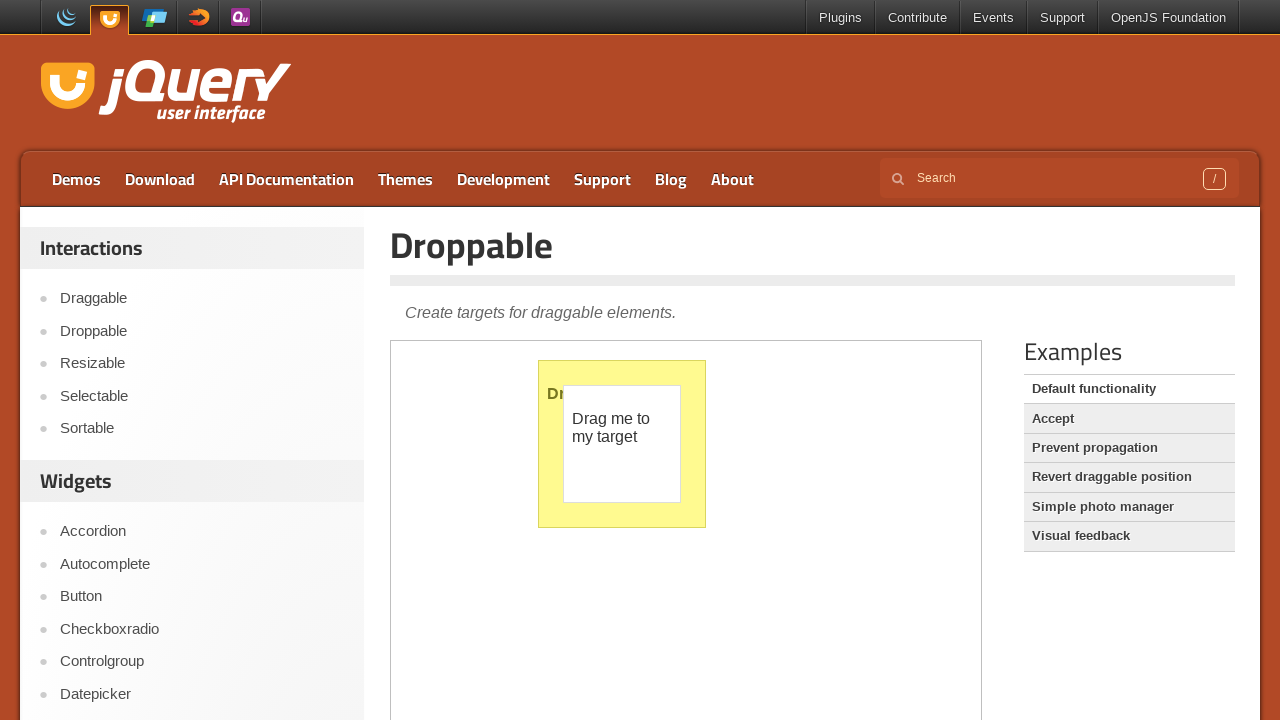